Tests dynamic content by clicking the refresh link and verifying content is displayed

Starting URL: https://the-internet.herokuapp.com/dynamic_content?with_content=static

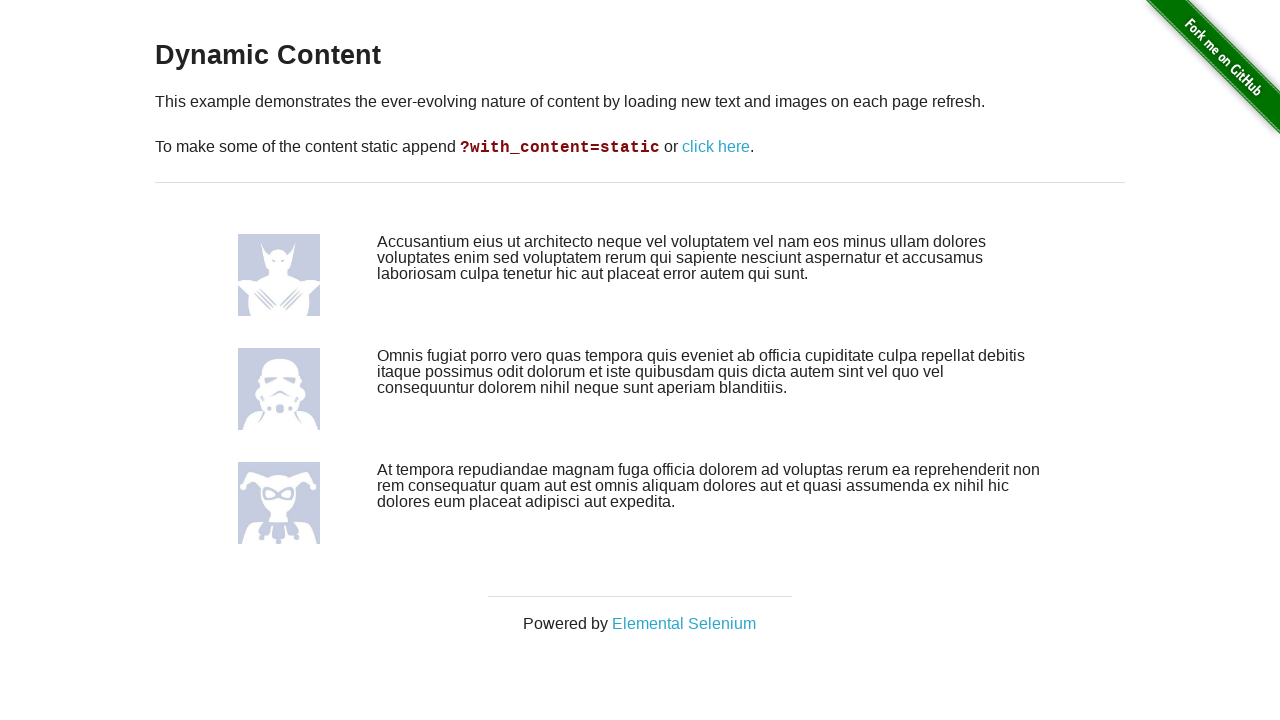

Clicked refresh link to load dynamic content at (716, 147) on xpath=//*[@id='content']/div/p[2]/a
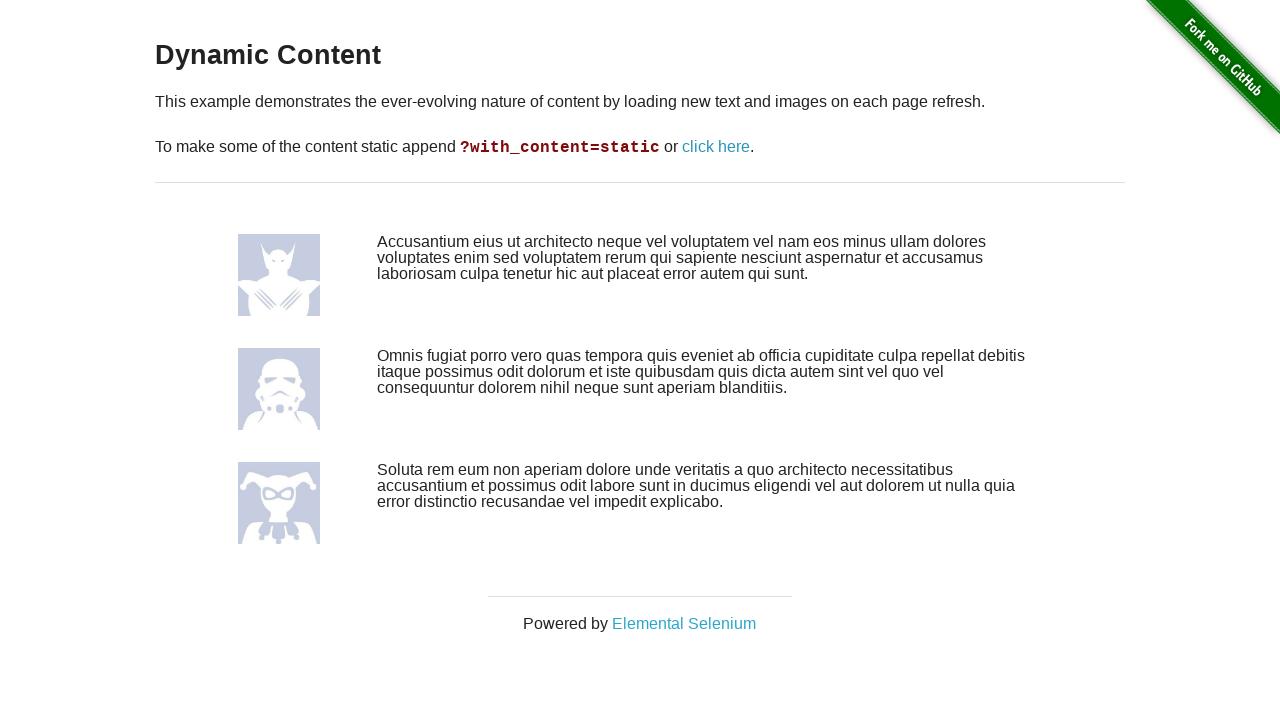

Waited for updated element to load
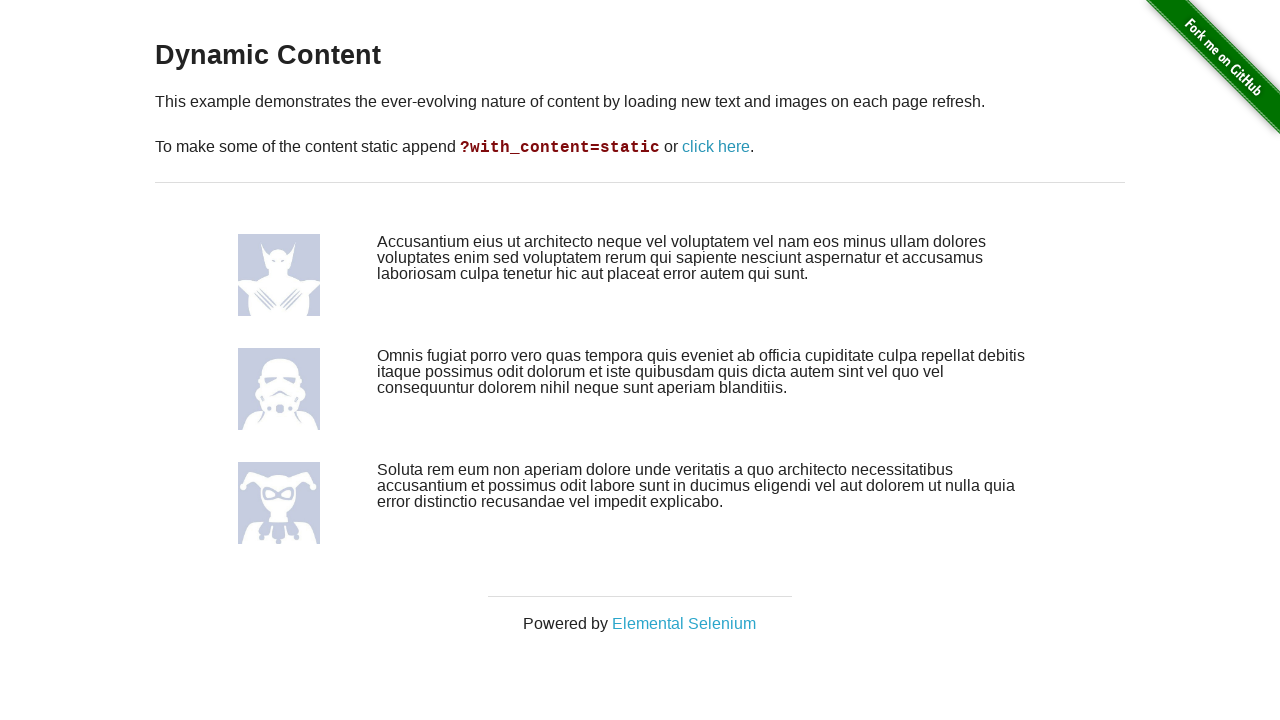

Located updated element
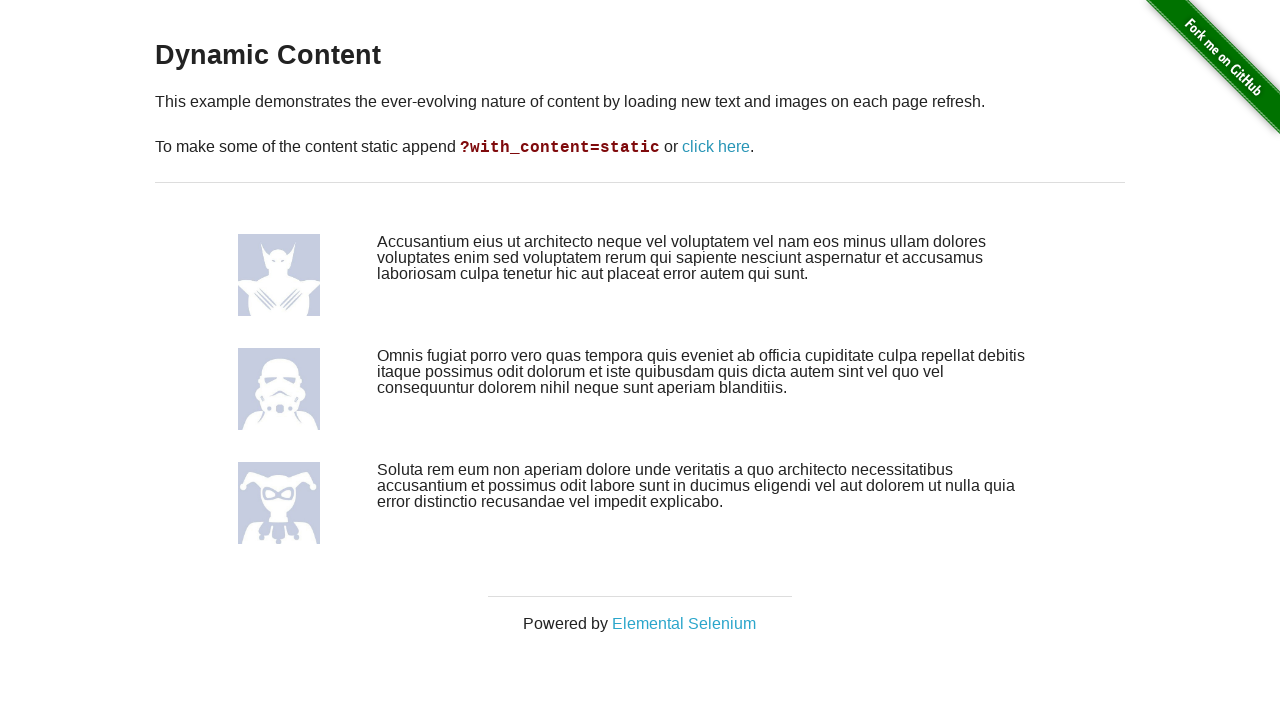

Verified updated element is visible
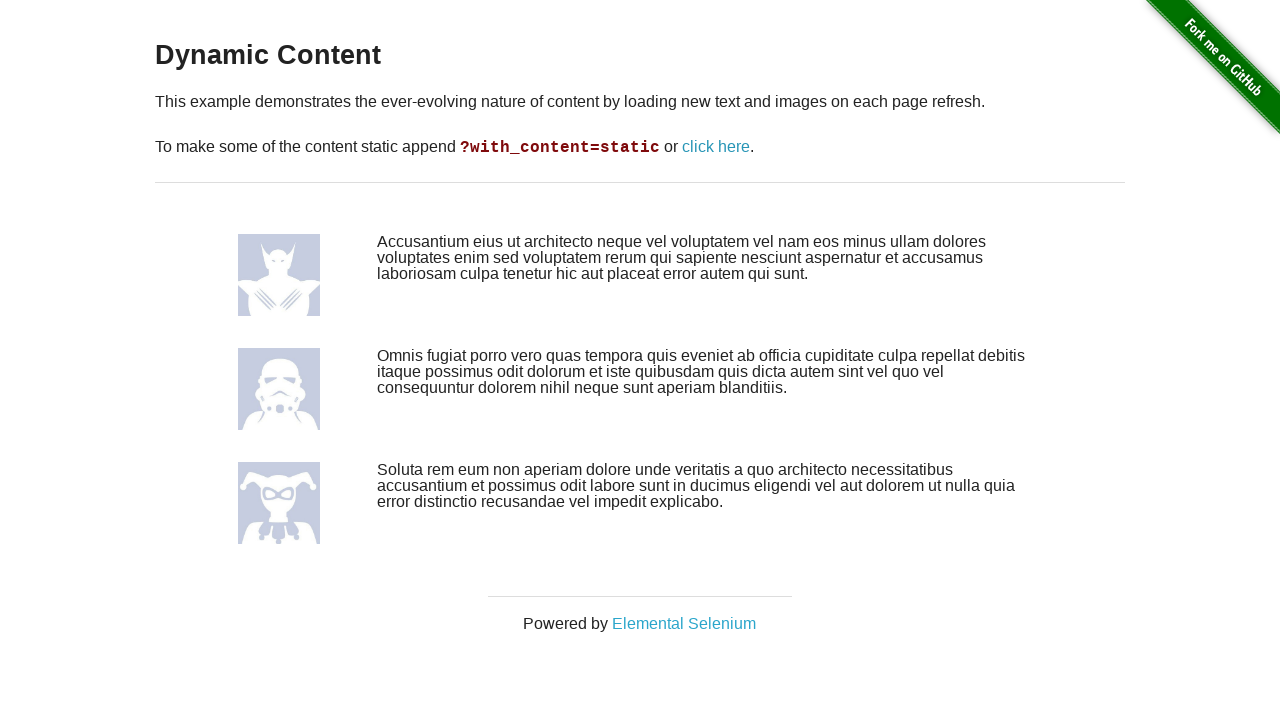

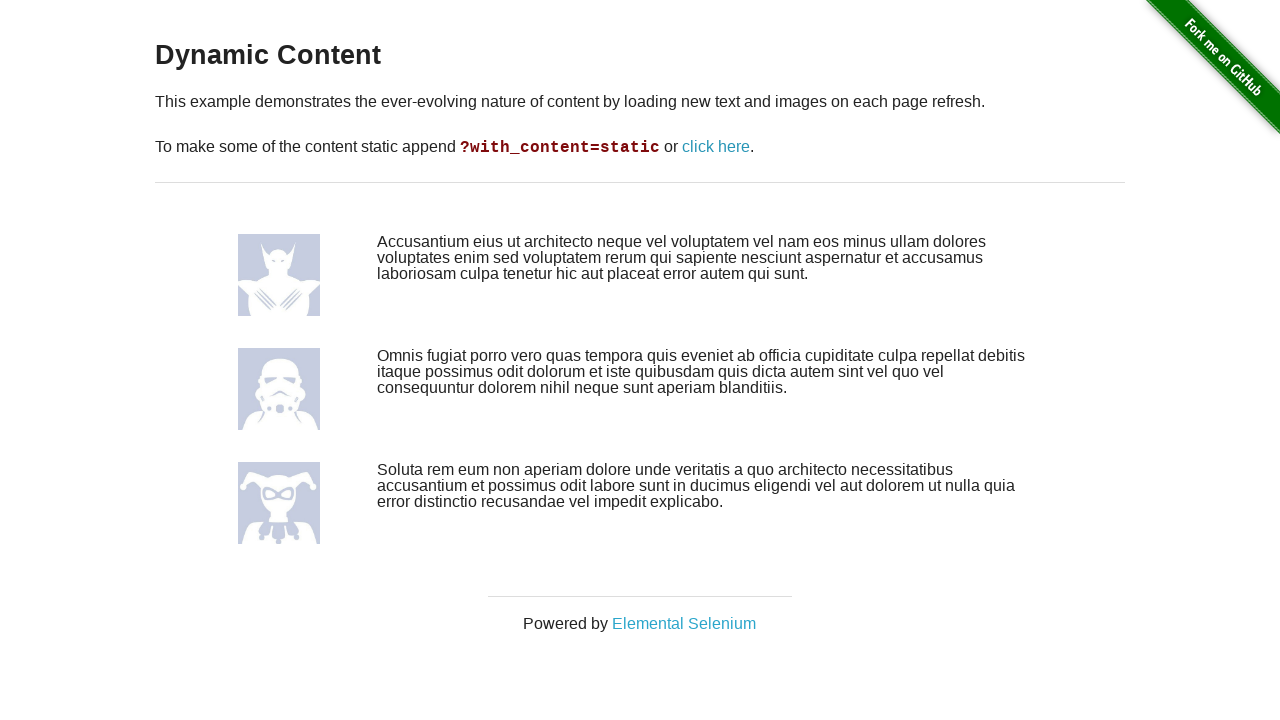